Tests checkbox functionality by verifying initial states (checkbox1 unchecked, checkbox2 checked), then clicking both checkboxes and verifying their states are toggled.

Starting URL: http://theinternet.przyklady.javastart.pl/checkboxes

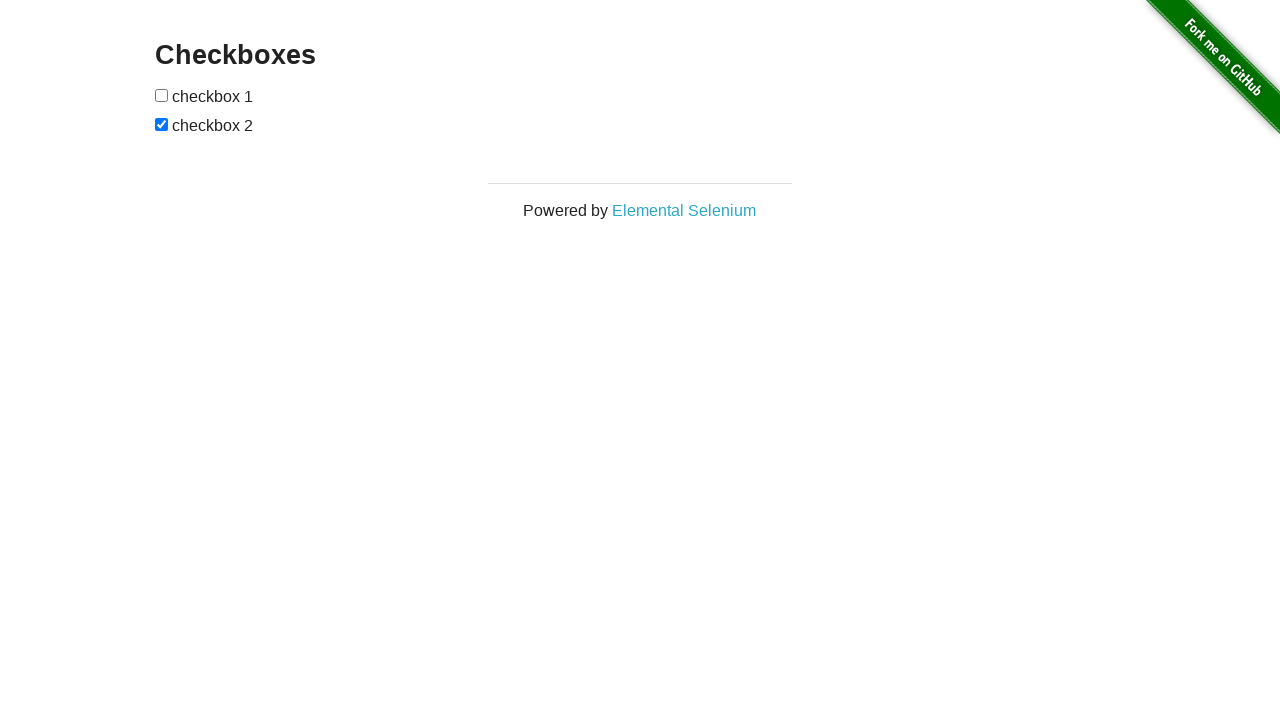

Located checkbox1 element
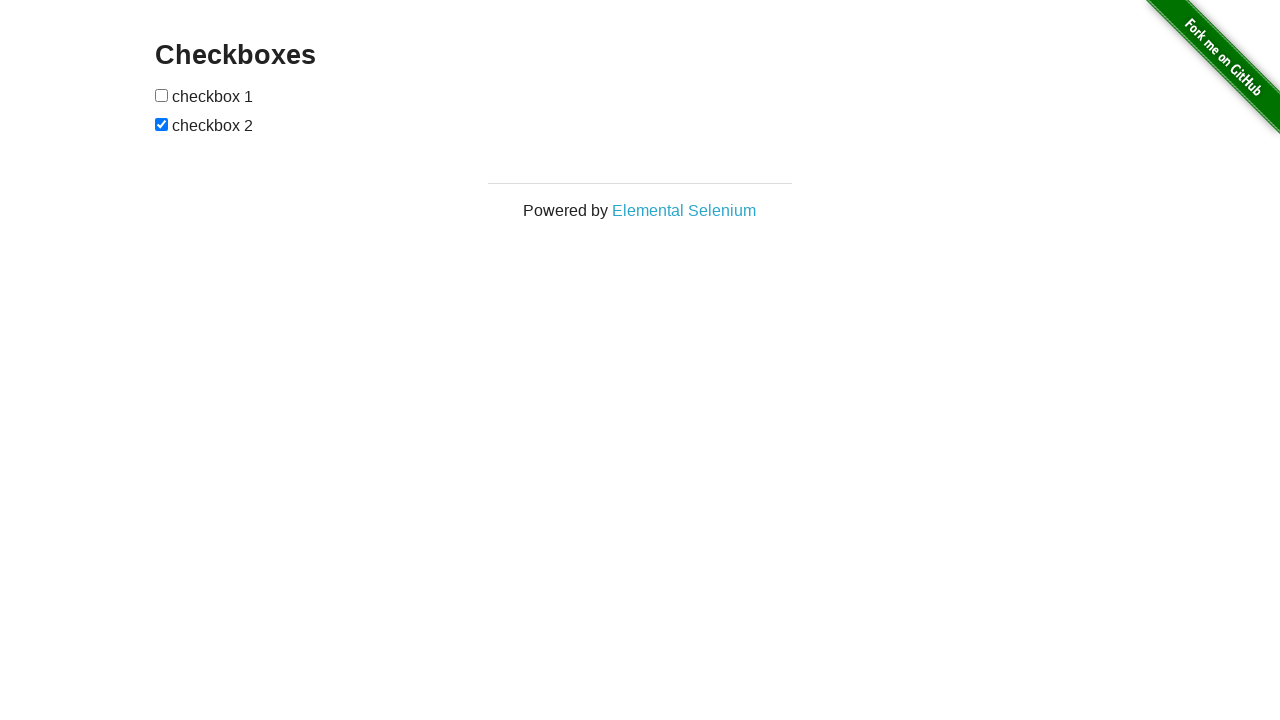

Located checkbox2 element
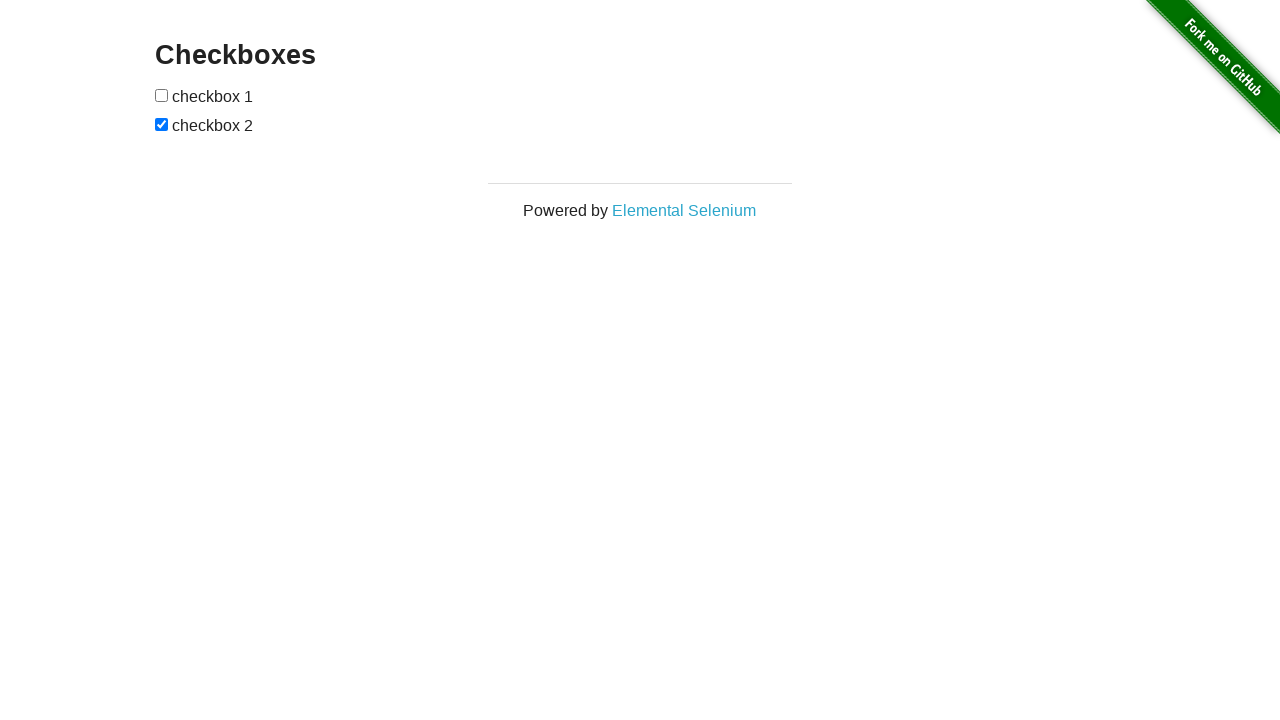

Verified checkbox1 is unchecked initially
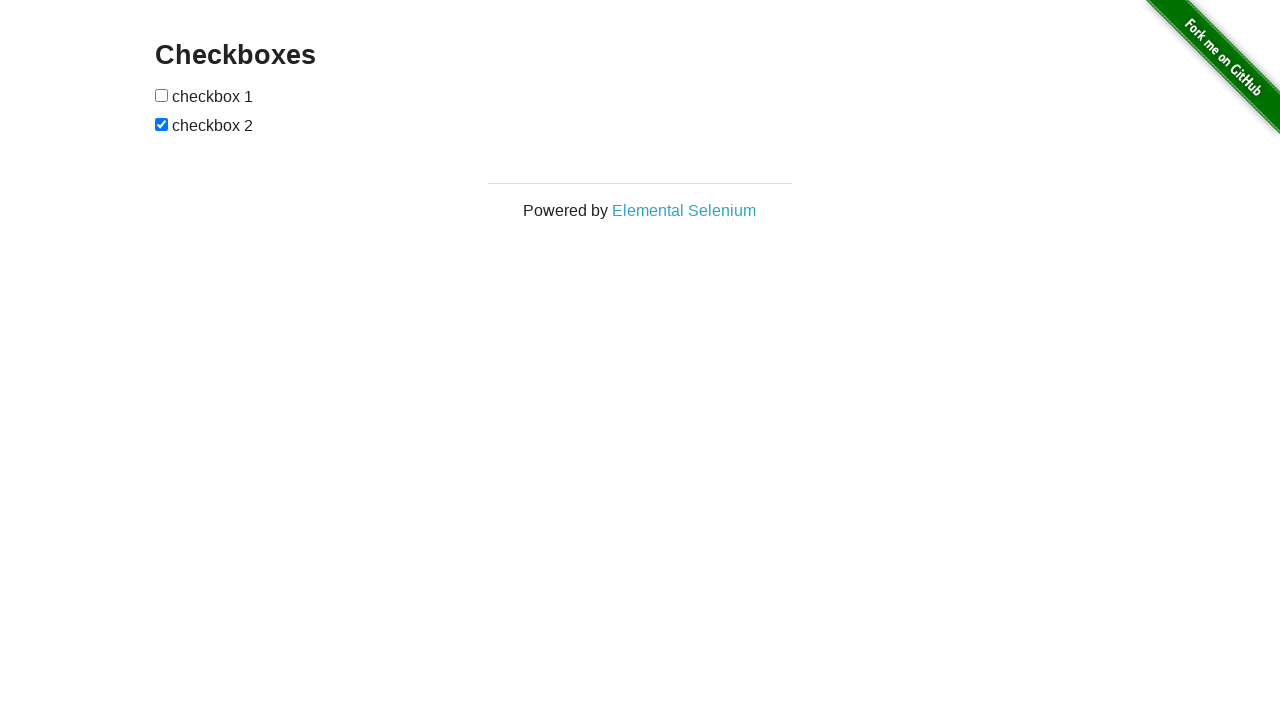

Verified checkbox2 is checked initially
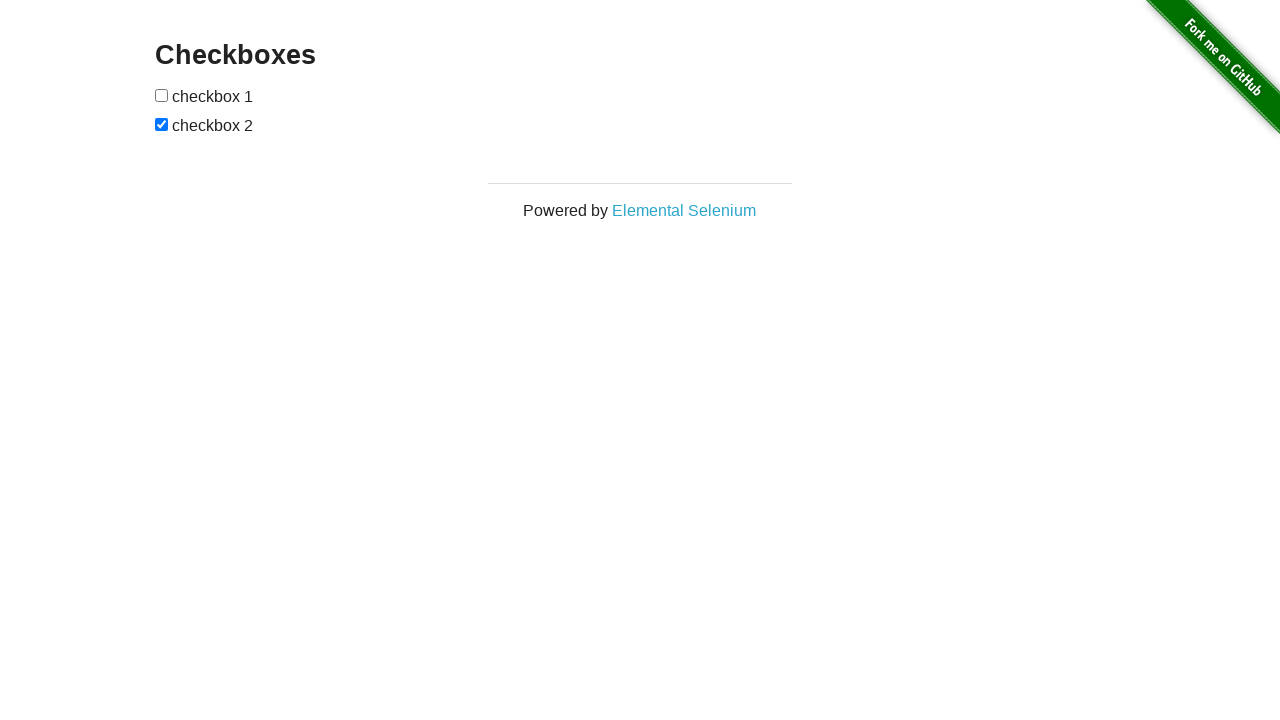

Clicked checkbox1 to toggle its state at (162, 95) on xpath=//*[@id='checkboxes']/input[1]
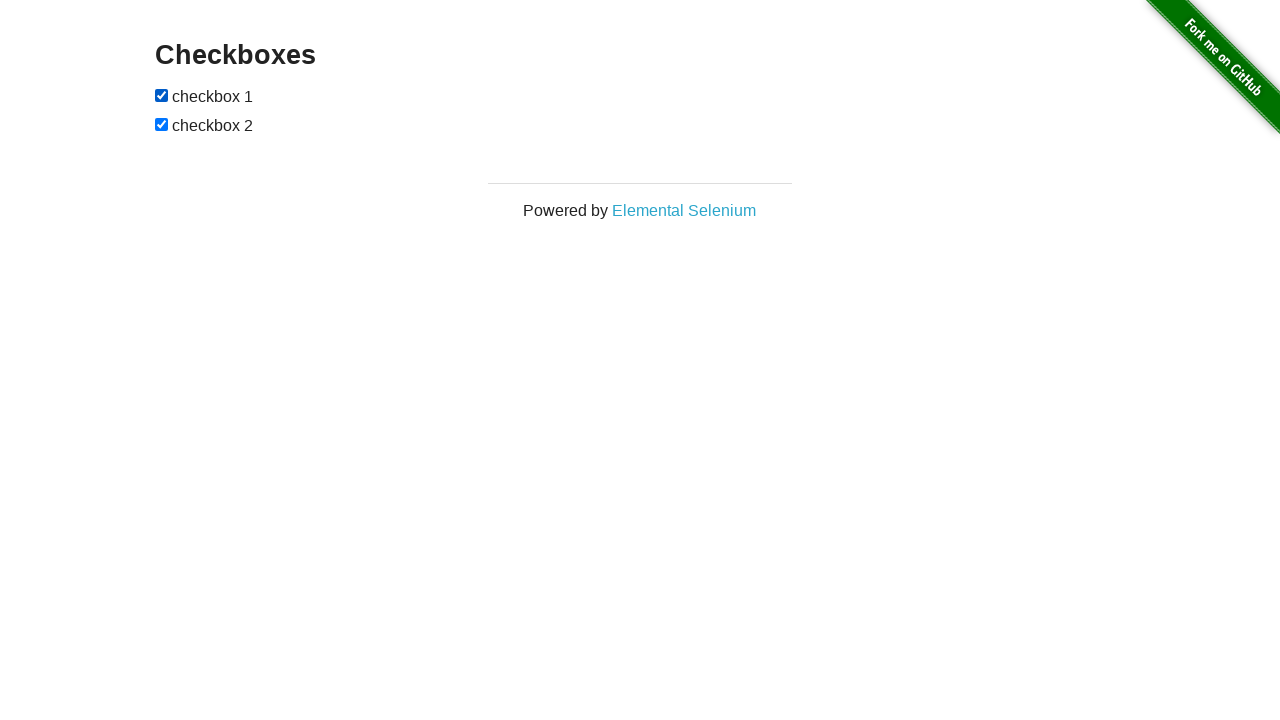

Clicked checkbox2 to toggle its state at (162, 124) on xpath=//*[@id='checkboxes']/input[2]
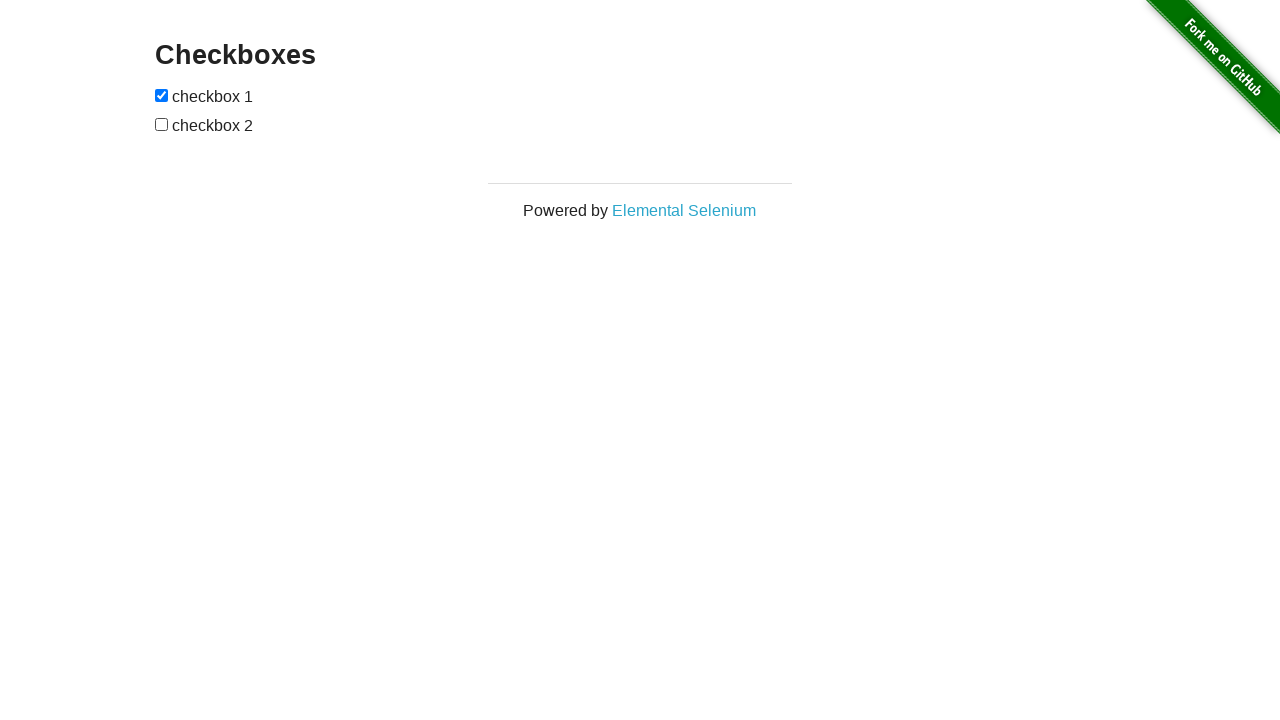

Verified checkbox1 is checked after clicking
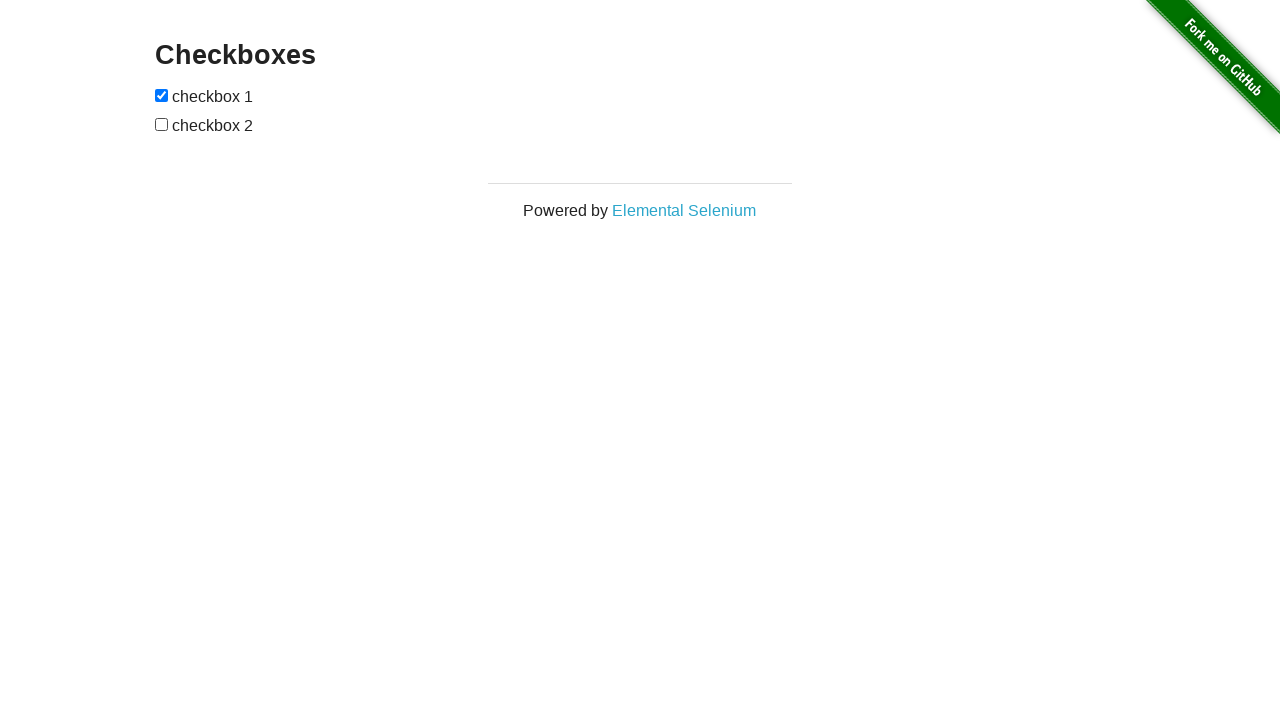

Verified checkbox2 is unchecked after clicking
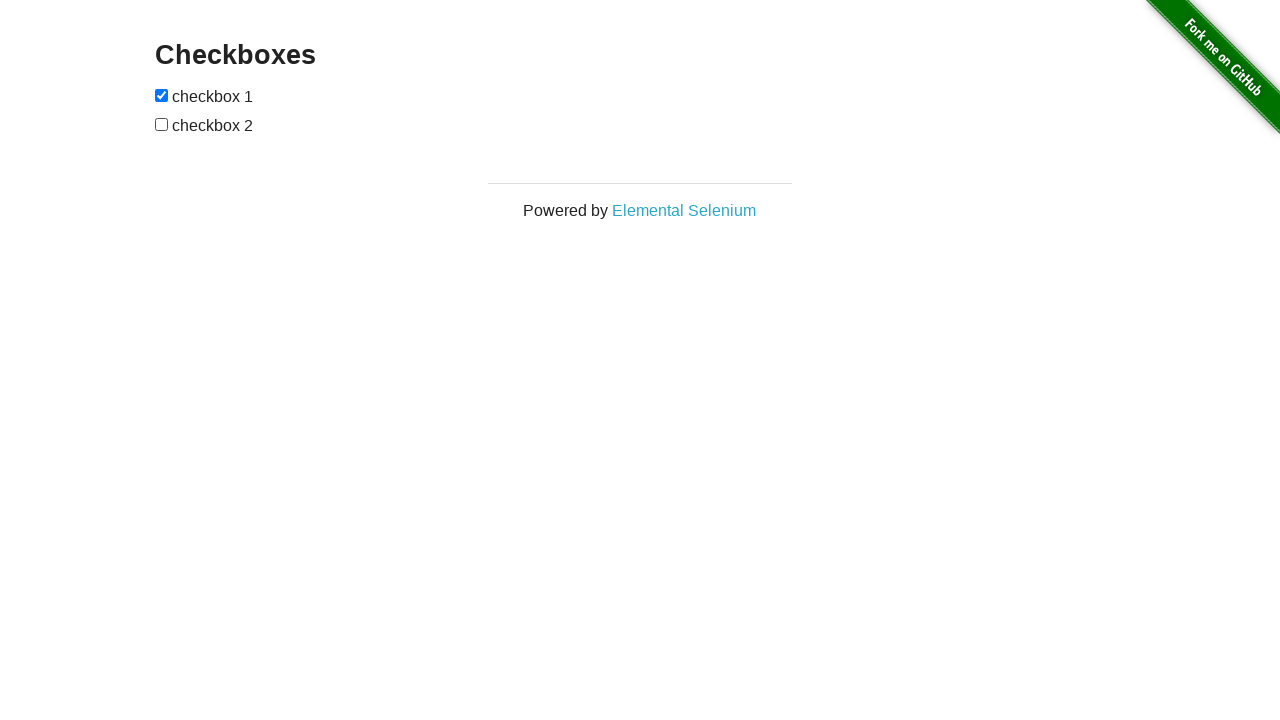

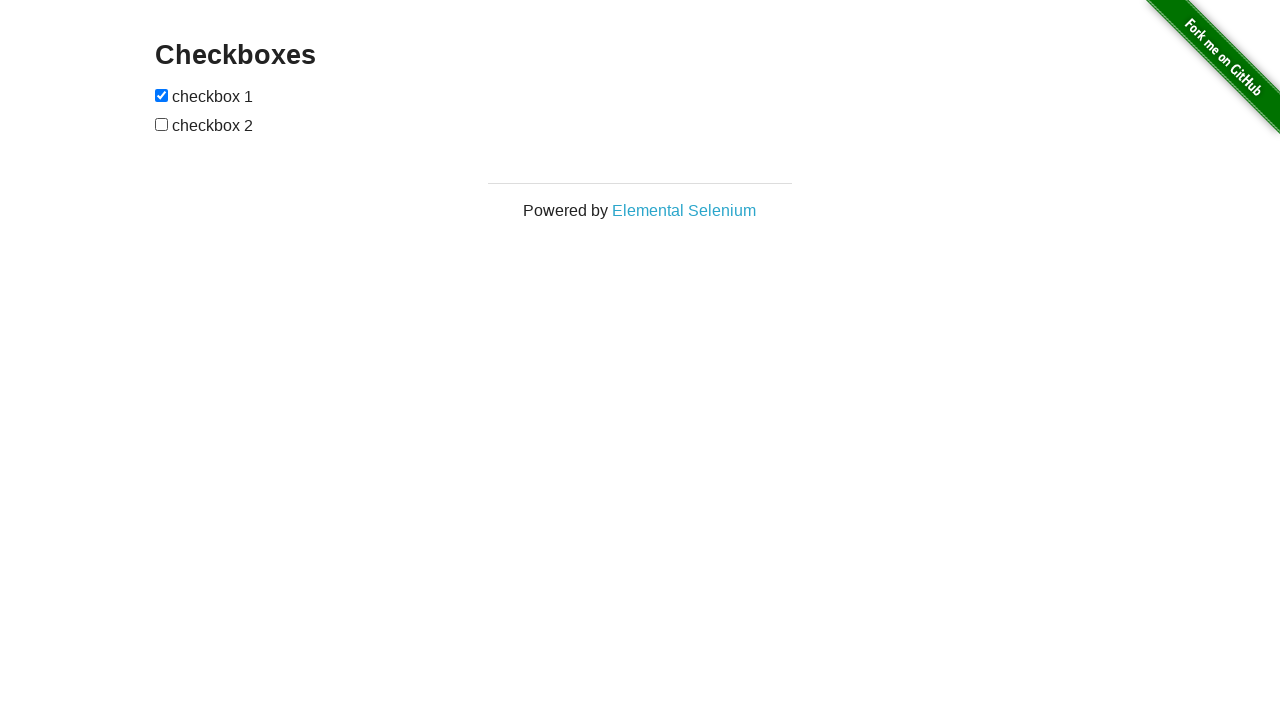